Navigates to Daily News Egypt real estate section and clicks through pagination to load multiple pages of articles

Starting URL: https://www.dailynewsegypt.com/category/business/real-estate-a-construction/

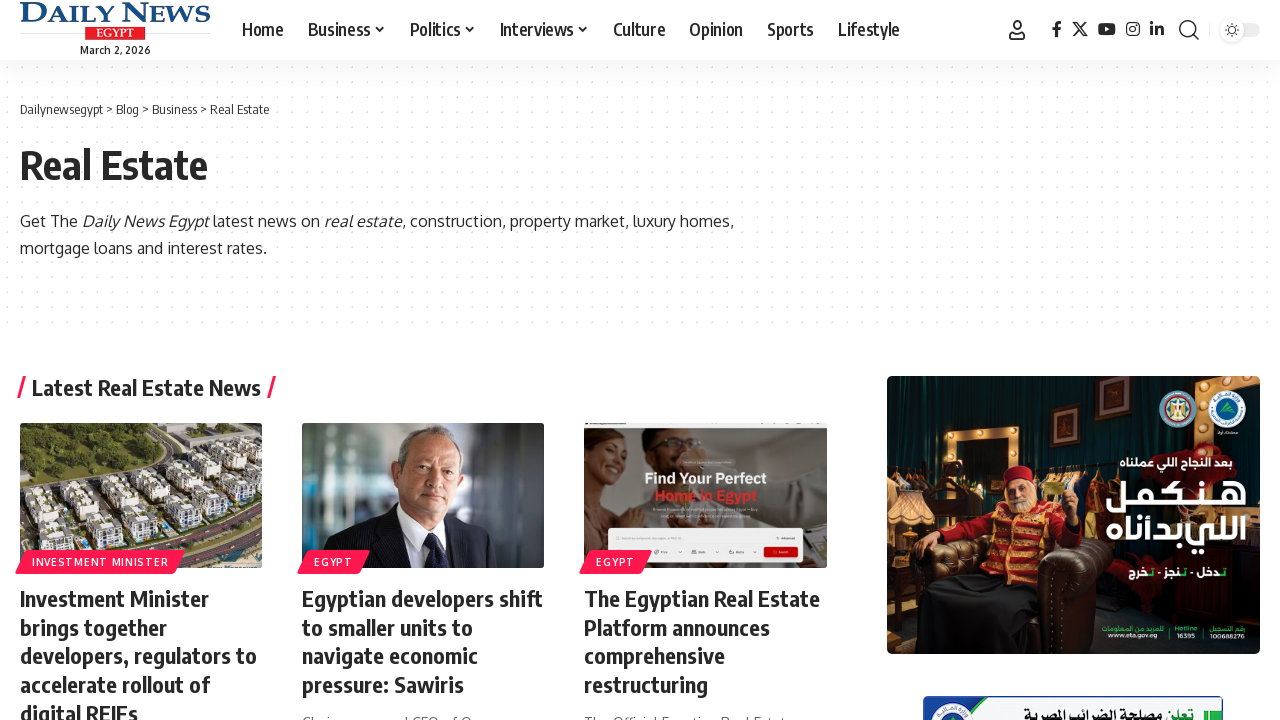

Waited for articles container to load on Daily News Egypt real estate section
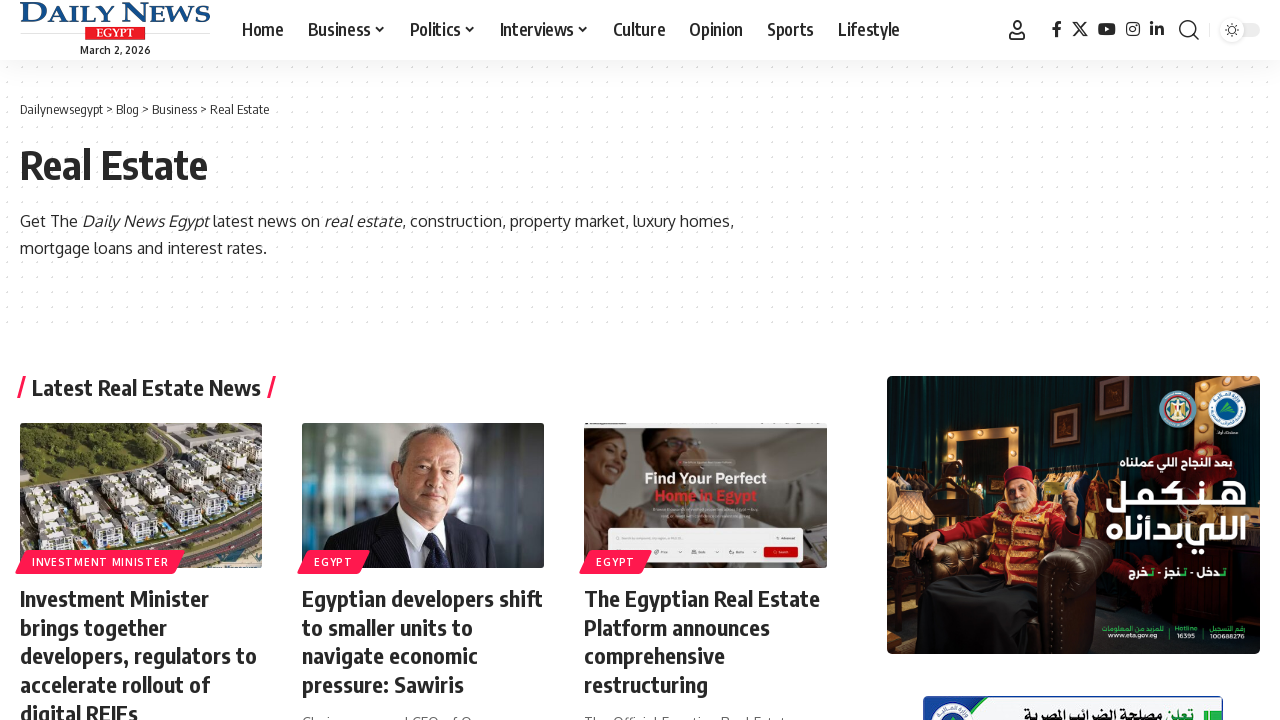

Waited for article links to be visible
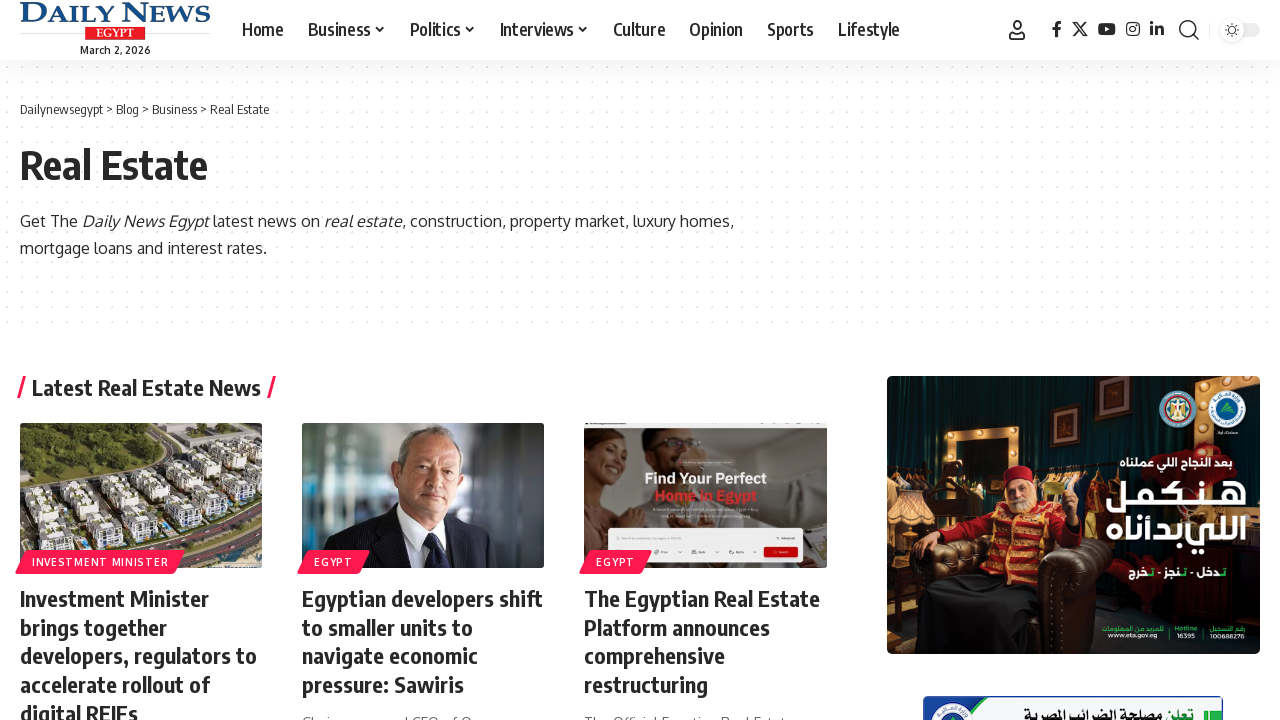

Located next pagination button
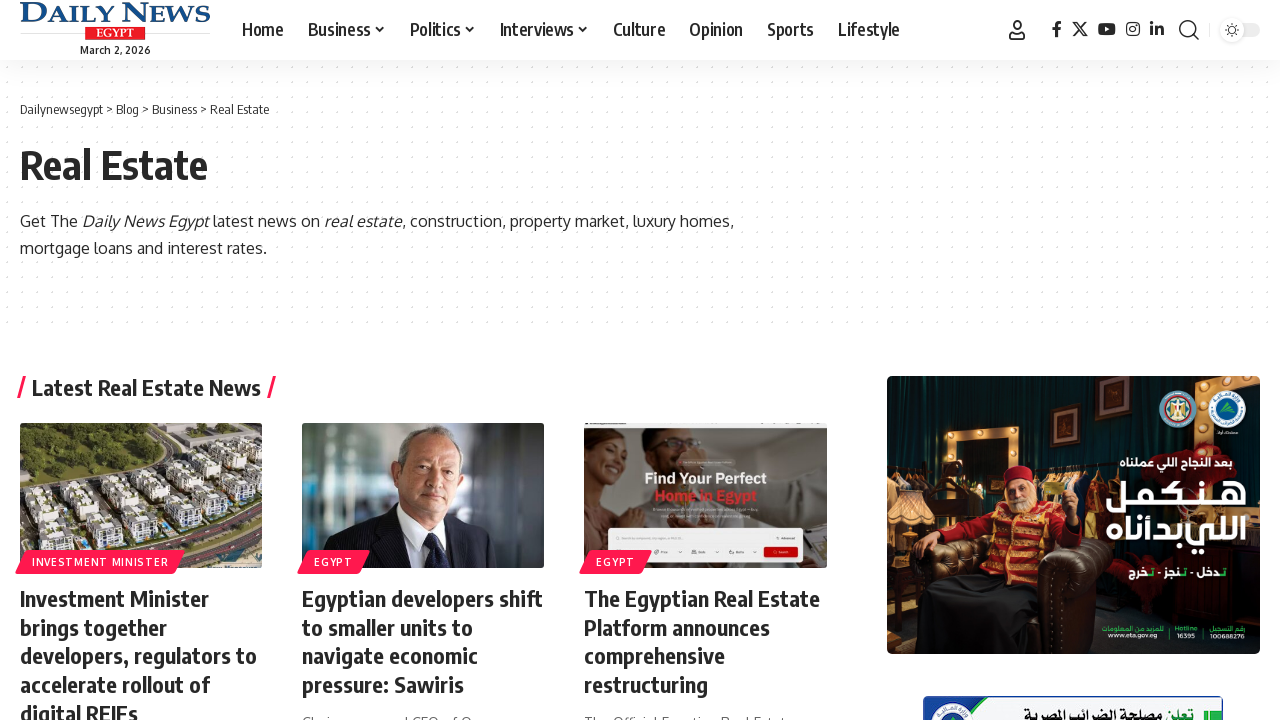

Clicked next pagination button to load more articles at (565, 360) on a.next
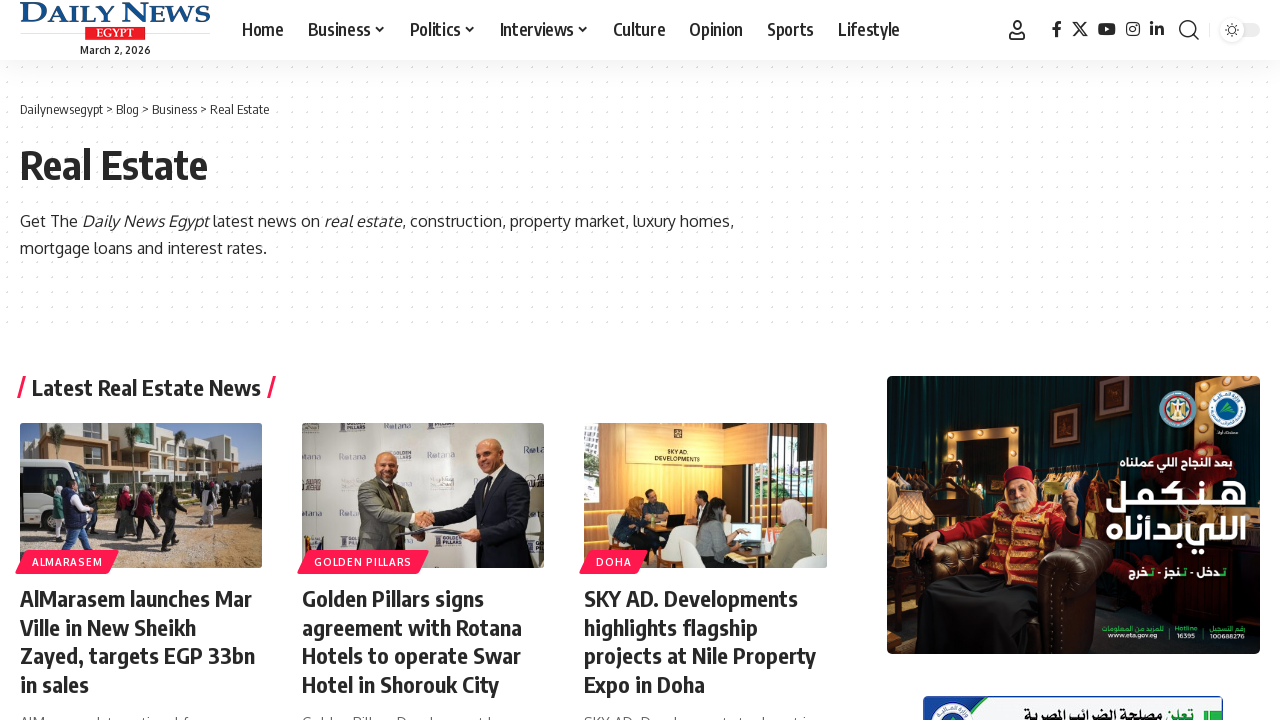

Waited for new page content to load (2 second timeout)
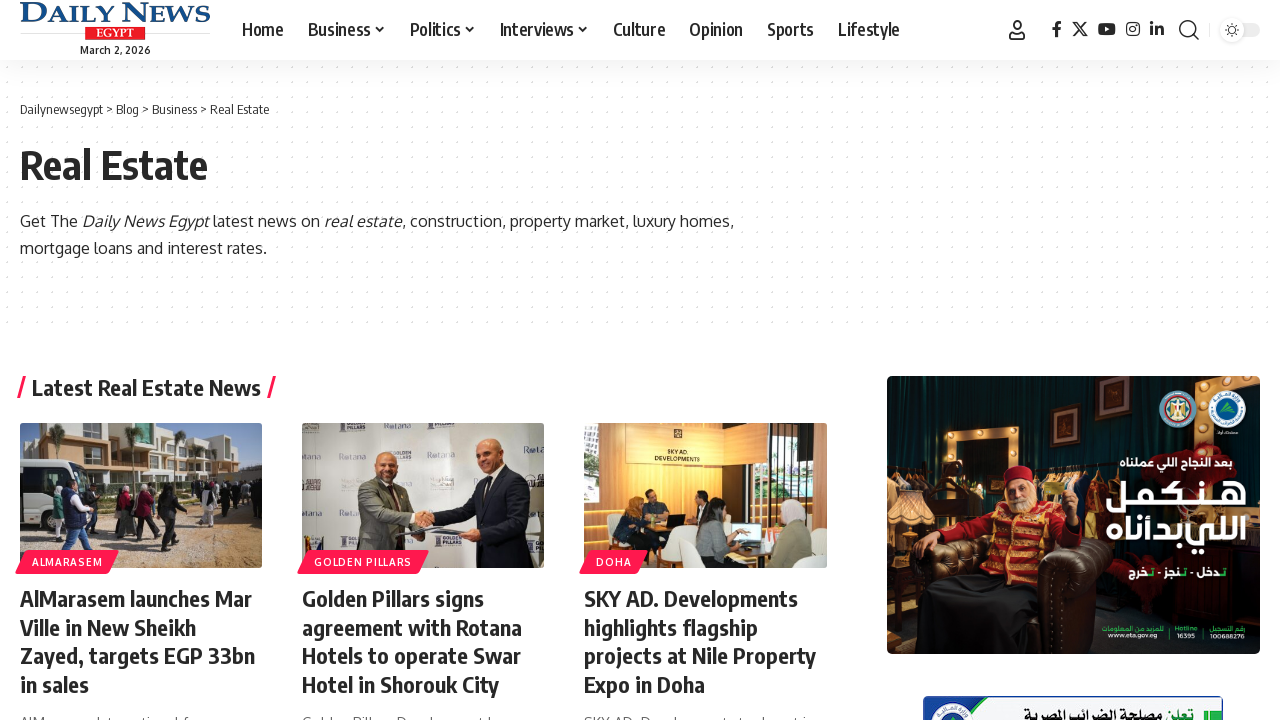

Waited for article links to be visible
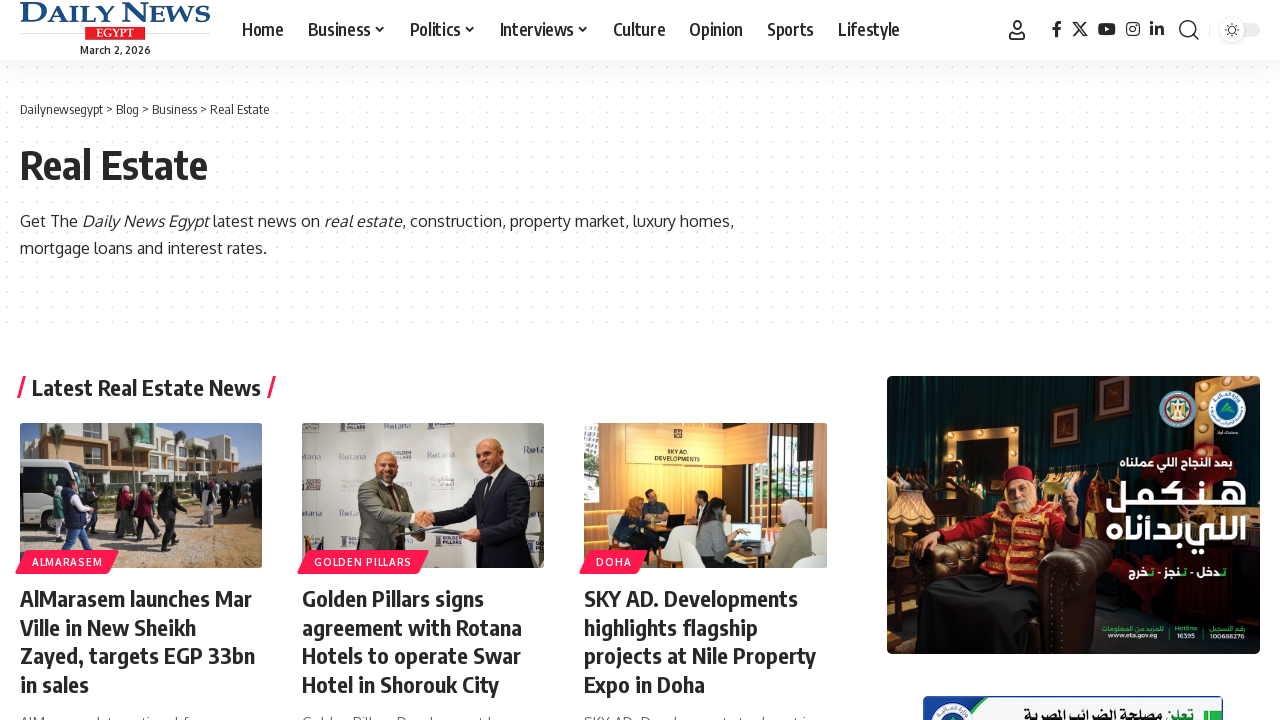

Located next pagination button
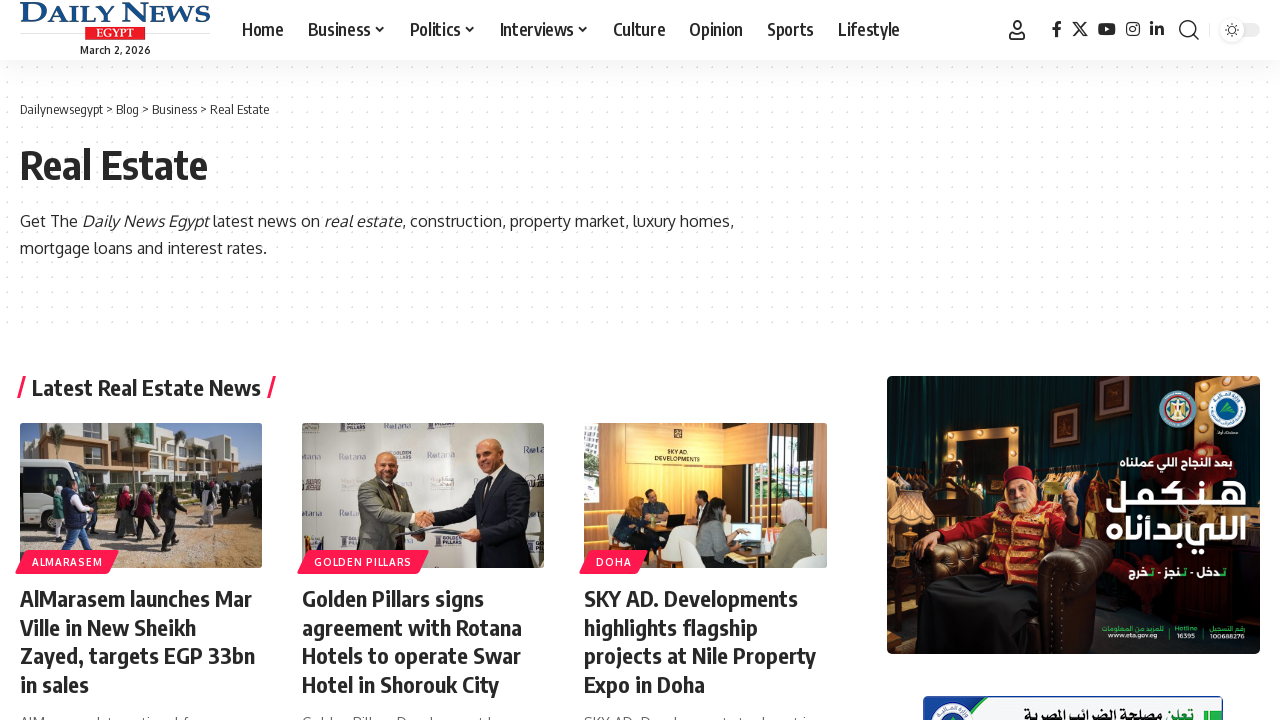

Clicked next pagination button to load more articles at (613, 360) on a.next
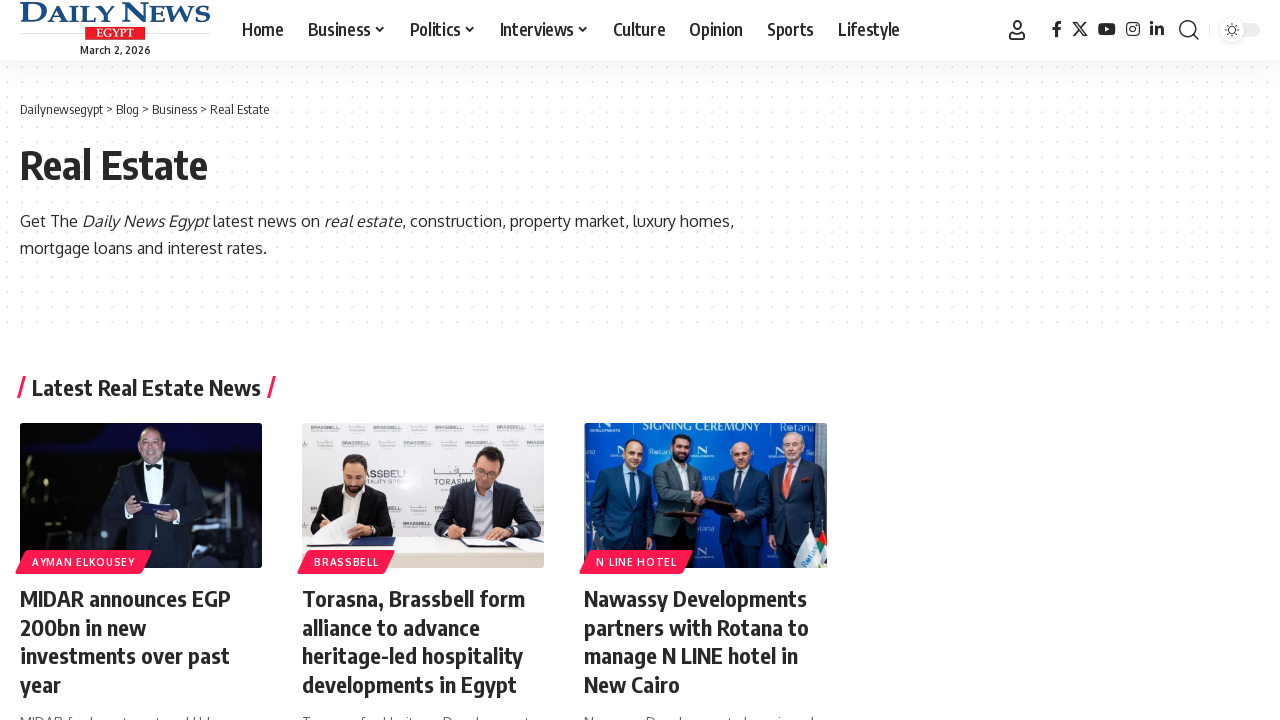

Waited for new page content to load (2 second timeout)
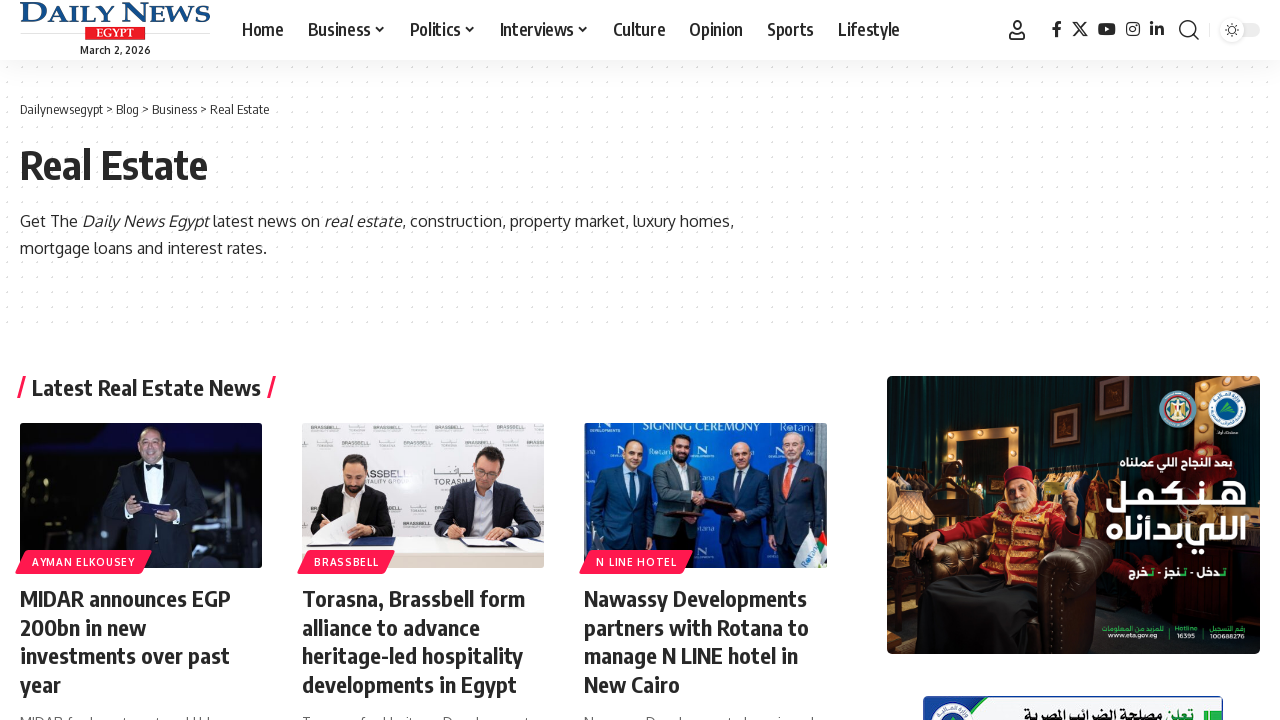

Waited for article links to be visible
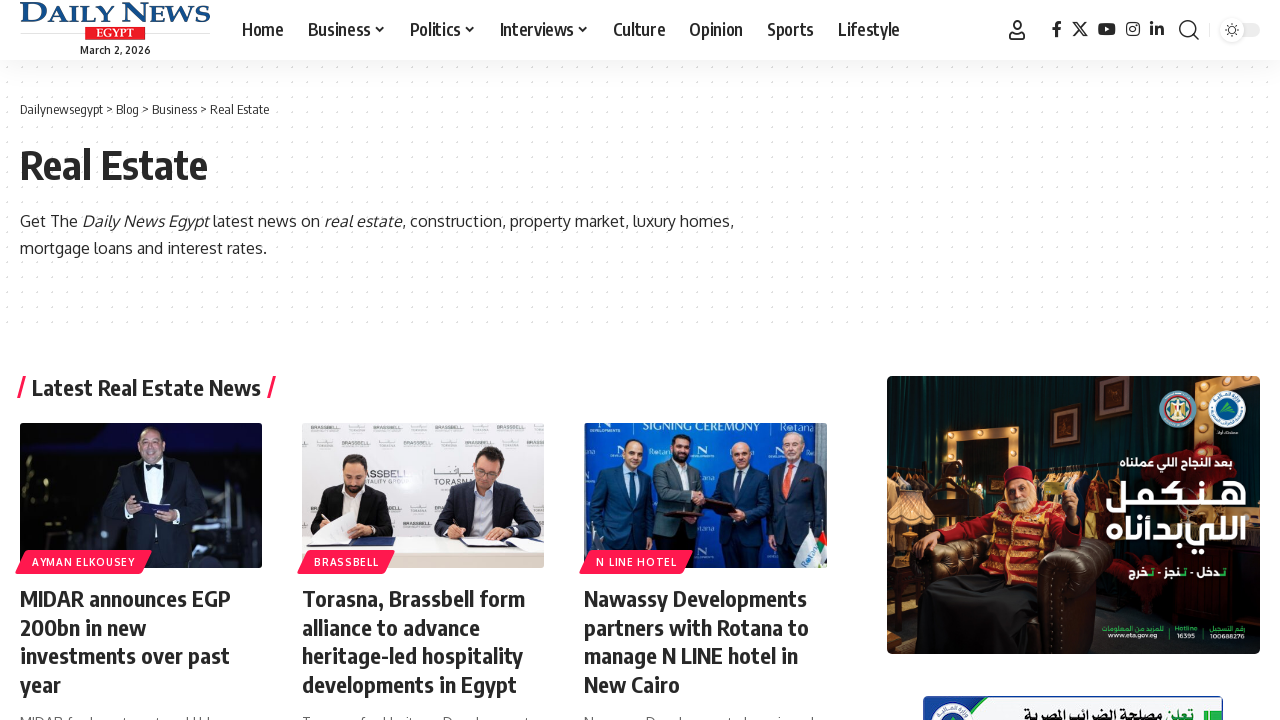

Located next pagination button
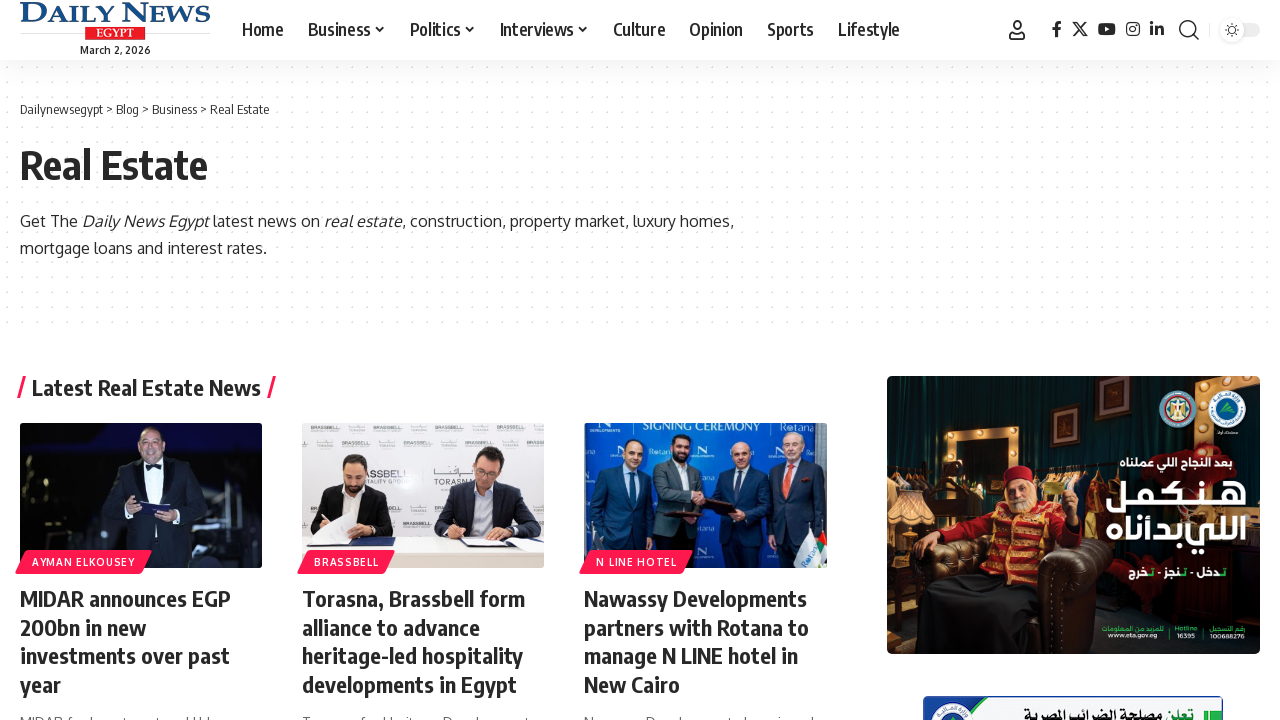

Clicked next pagination button to load more articles at (632, 360) on a.next
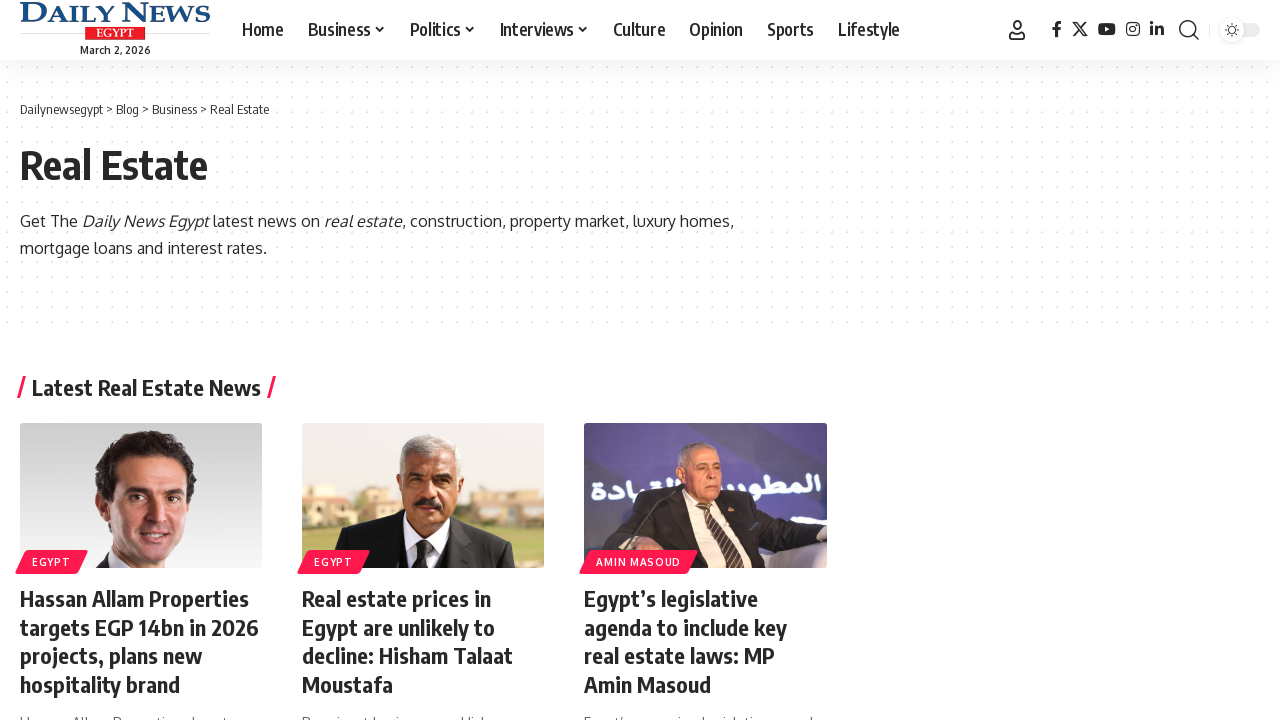

Waited for new page content to load (2 second timeout)
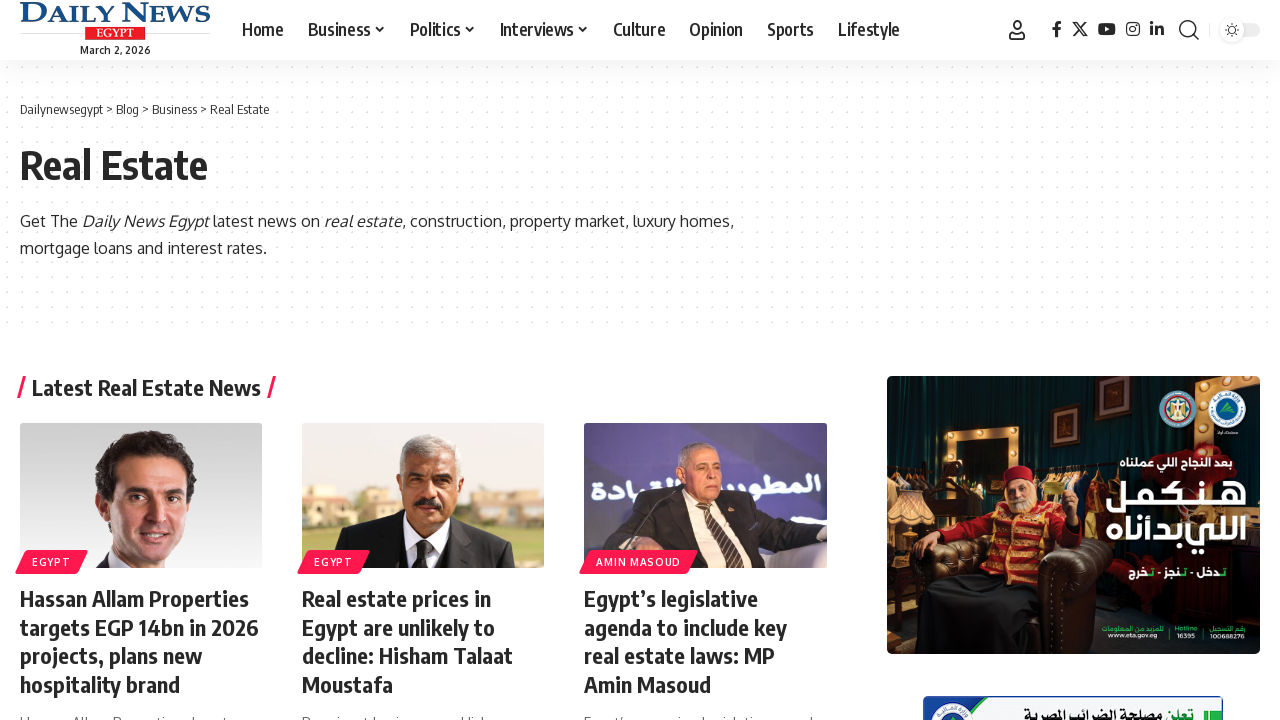

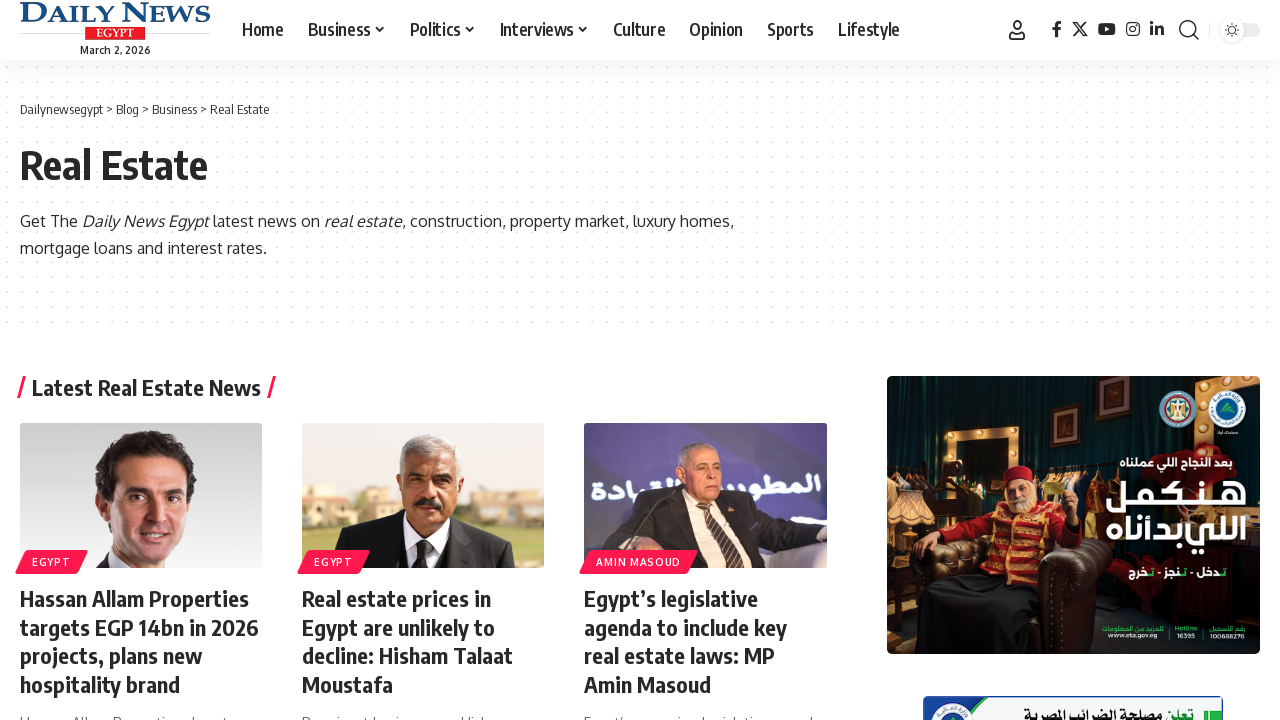